Tests browser window management by opening the OpenCart website, then opening a new browser window and navigating to OrangeHRM website

Starting URL: https://www.opencart.com/

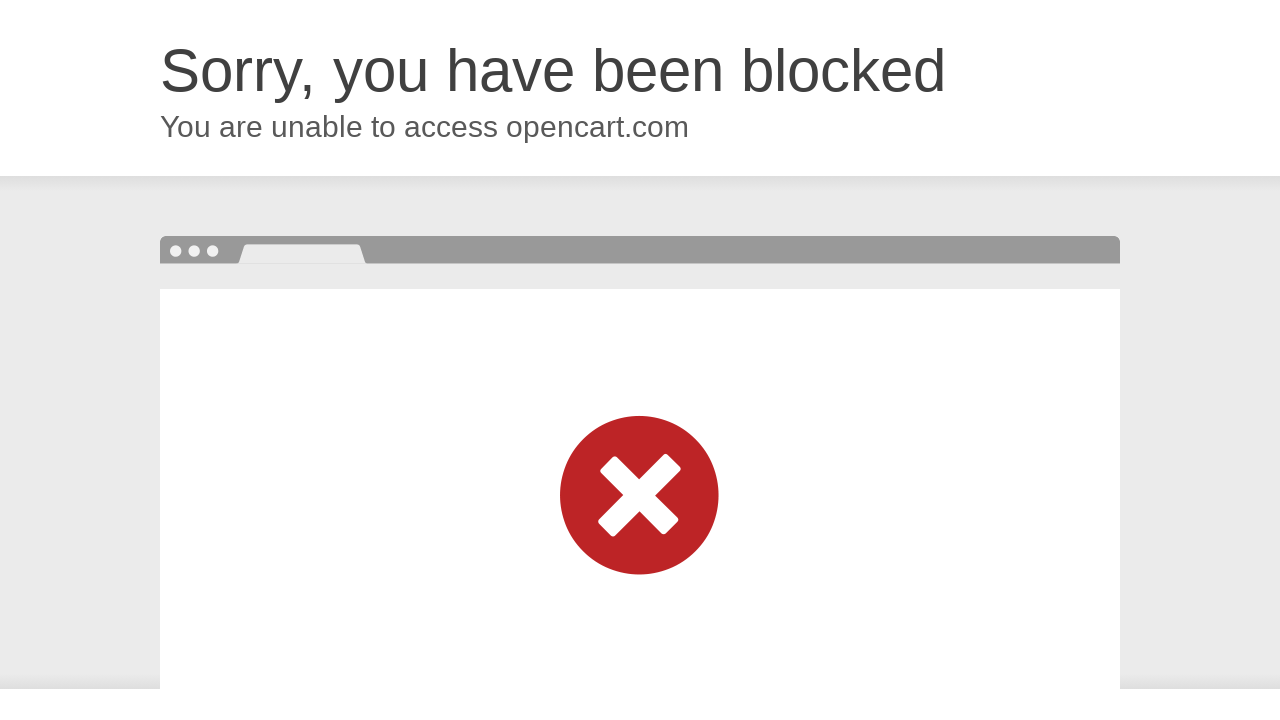

Opened a new browser window
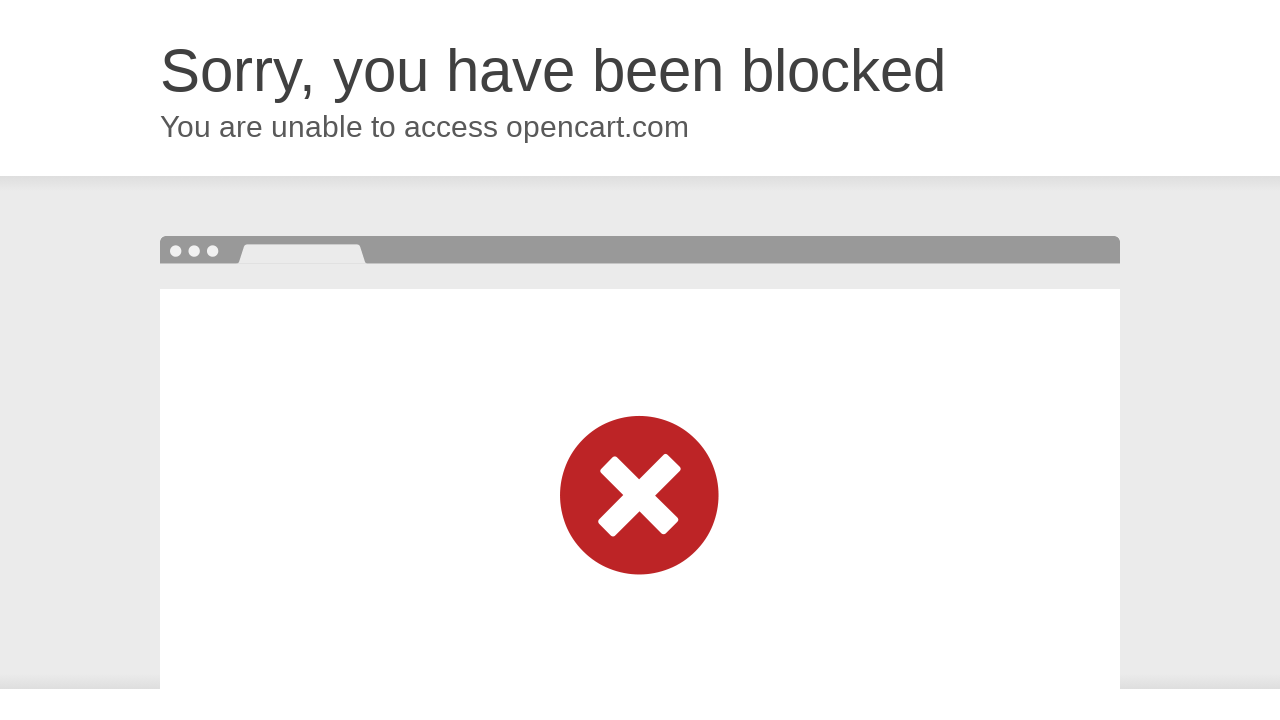

Navigated to OrangeHRM website in new window
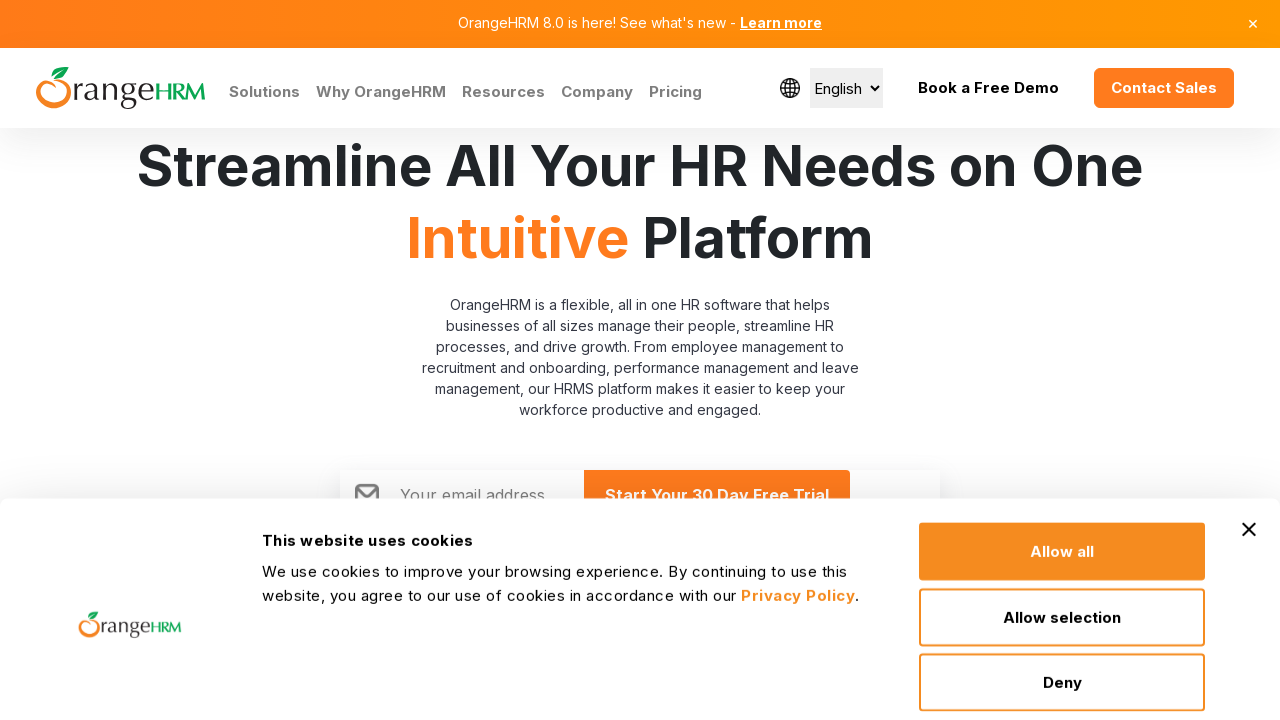

OrangeHRM page loaded completely
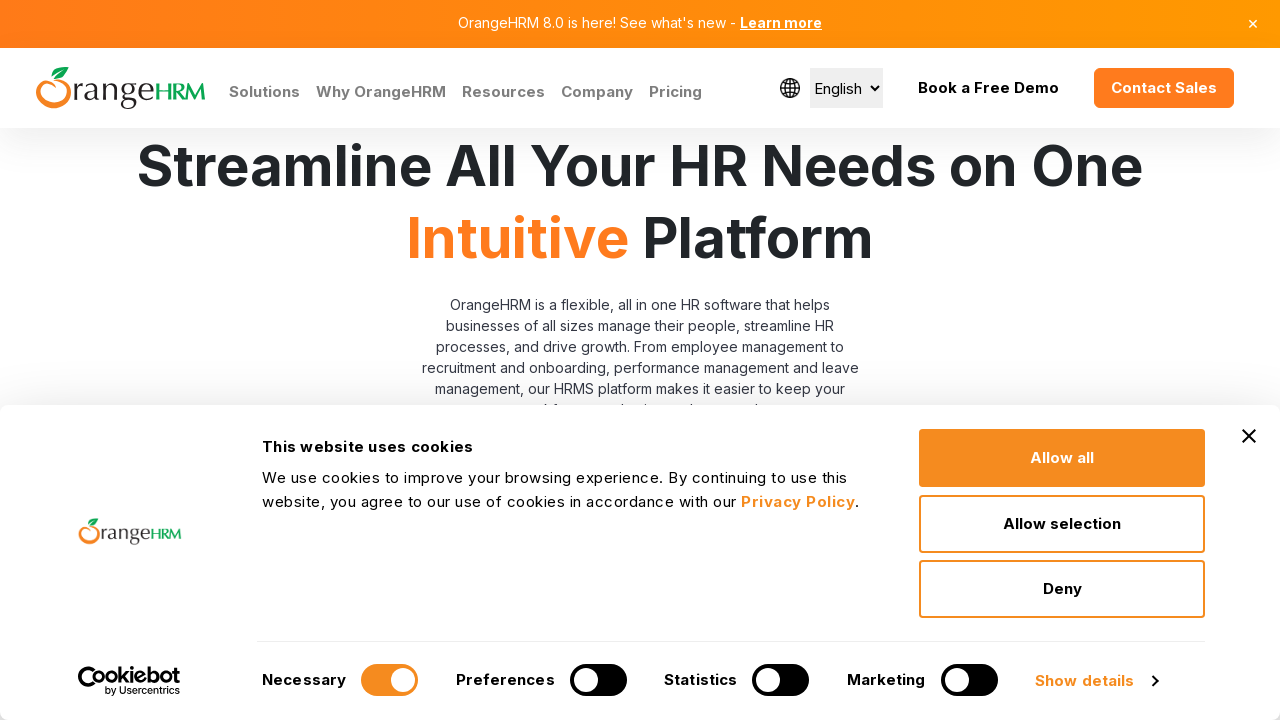

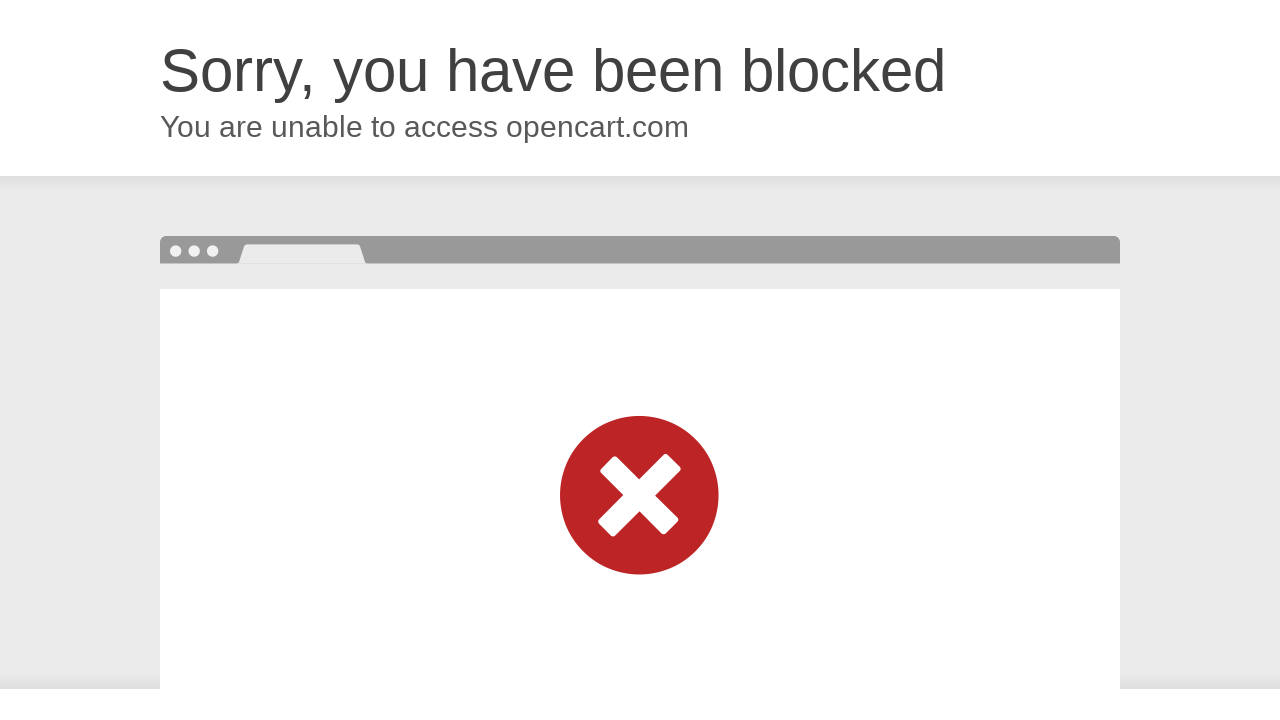